Tests page scrolling functionality by scrolling to the bottom of the page and then back to the top

Starting URL: https://www.amrita.edu/event/prakalp/

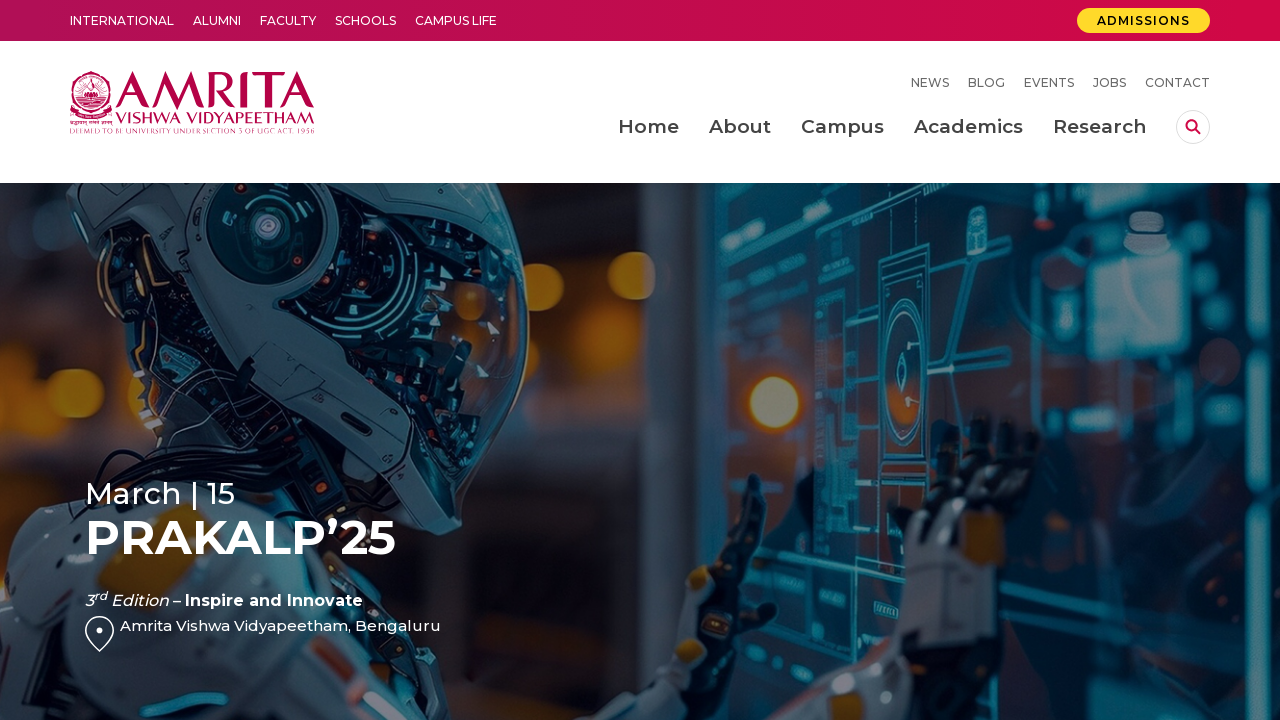

Scrolled to the bottom of the page
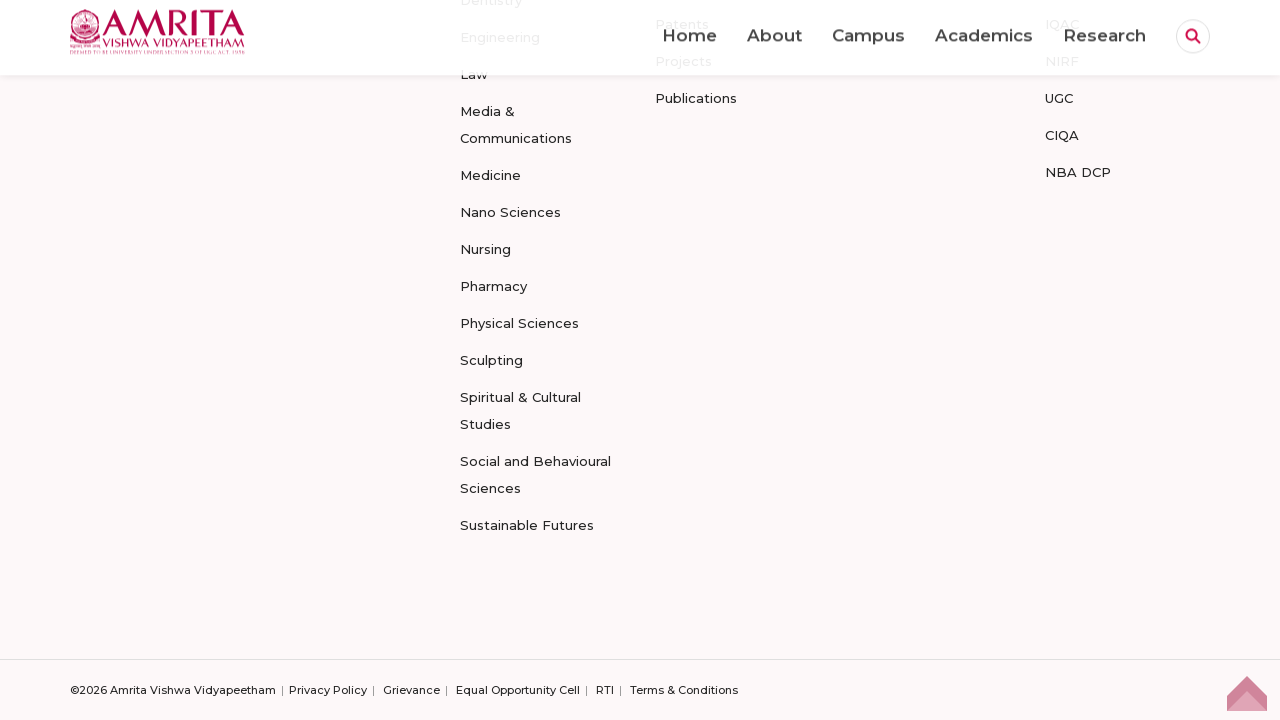

Waited 3 seconds for scroll animation to complete
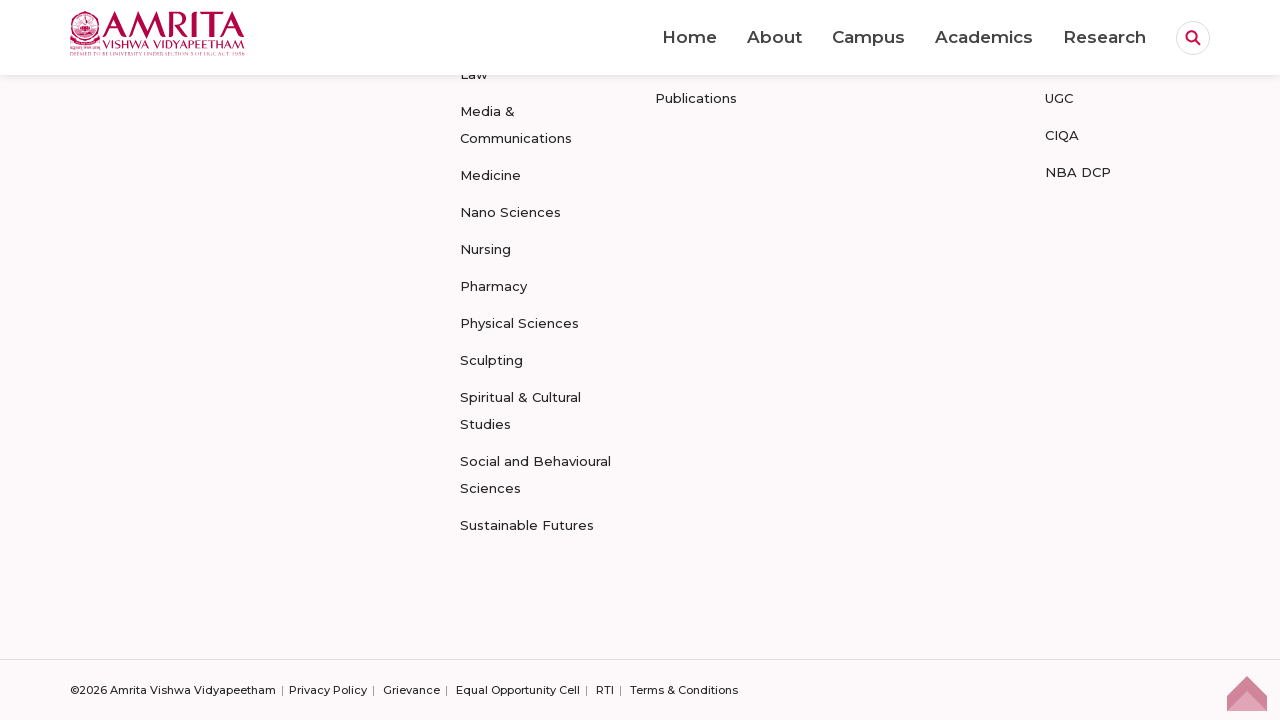

Scrolled back to the top of the page
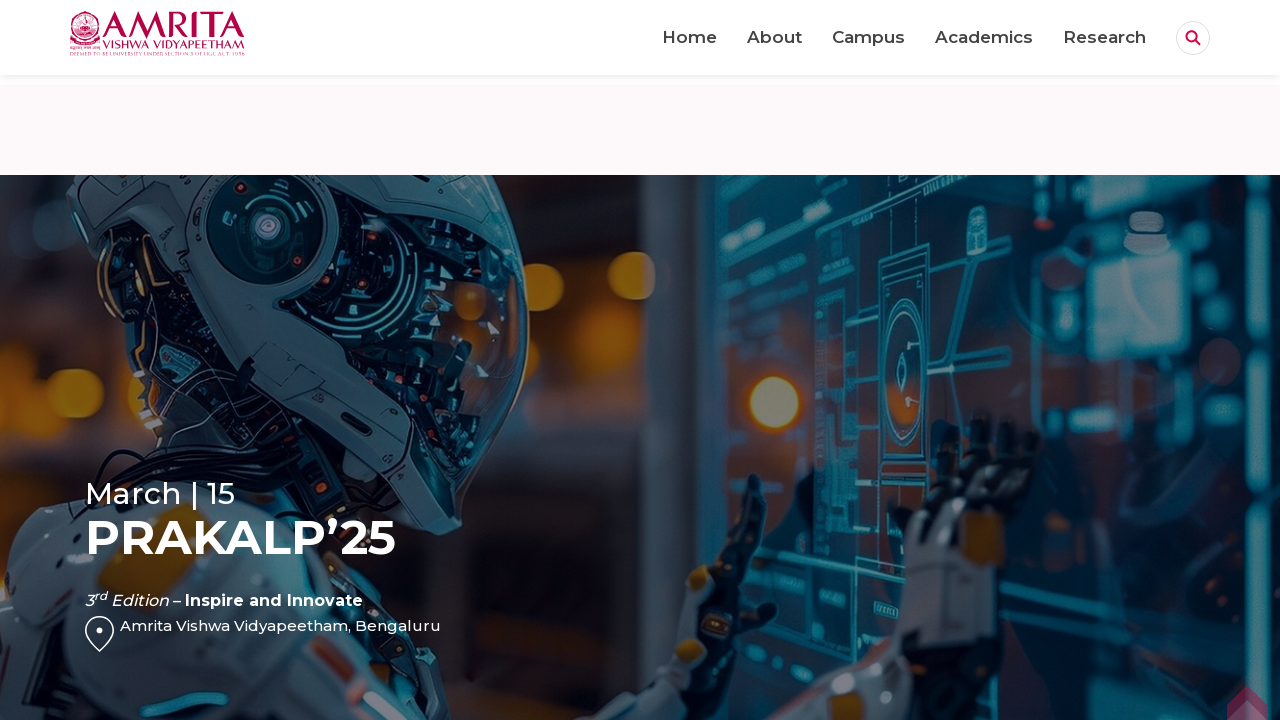

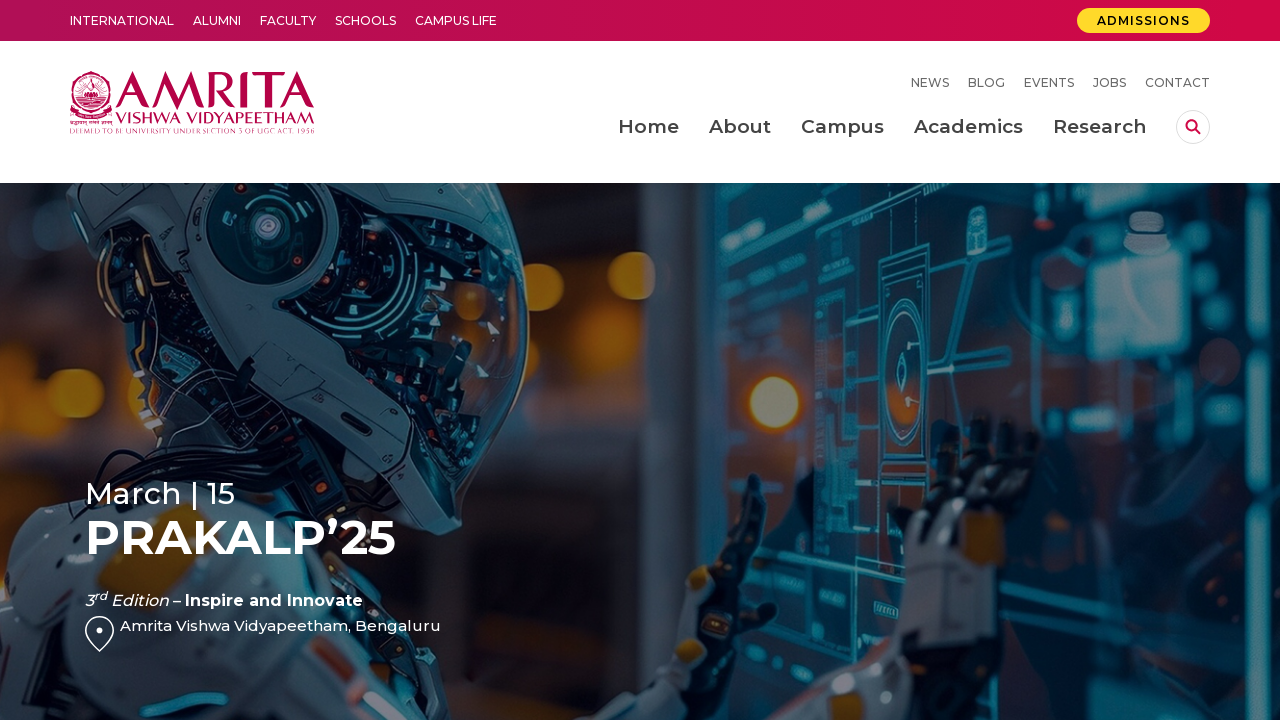